Alternative approach to test adding Carrot to cart by searching for "CA" products and using invoke method to check text content before clicking add to cart button

Starting URL: https://rahulshettyacademy.com/seleniumPractise/#/

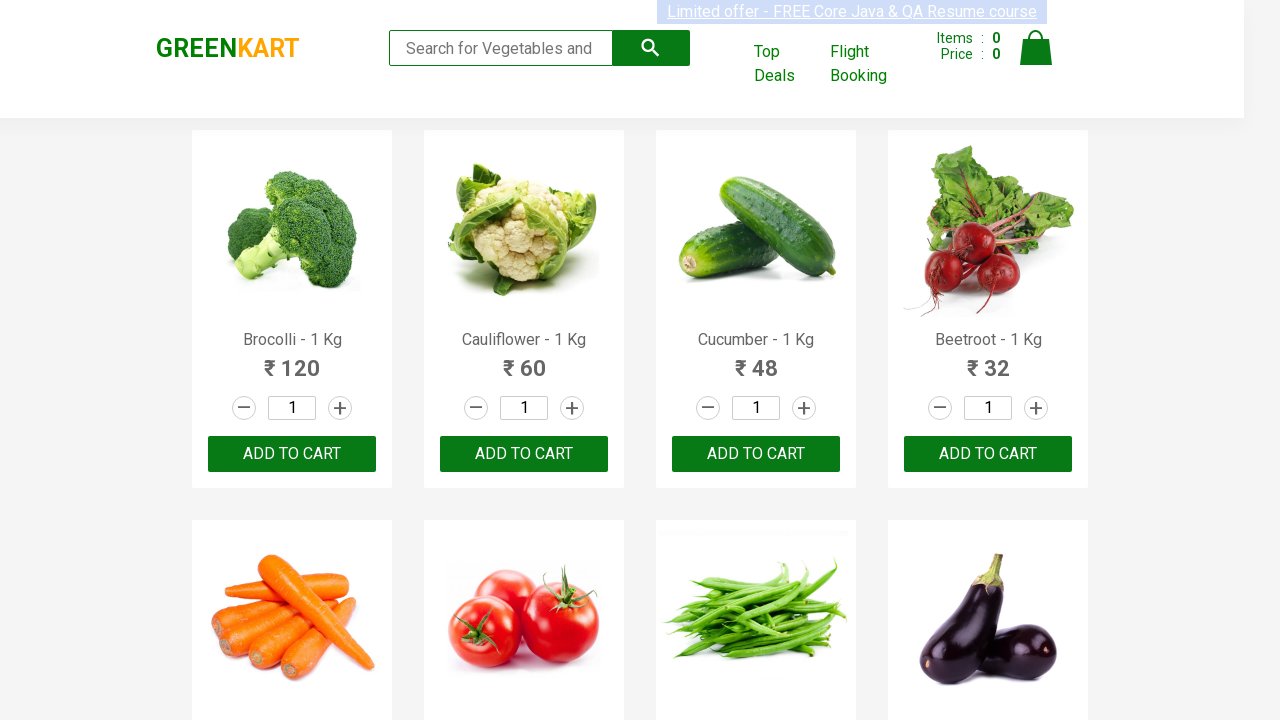

Retrieved brand text from page
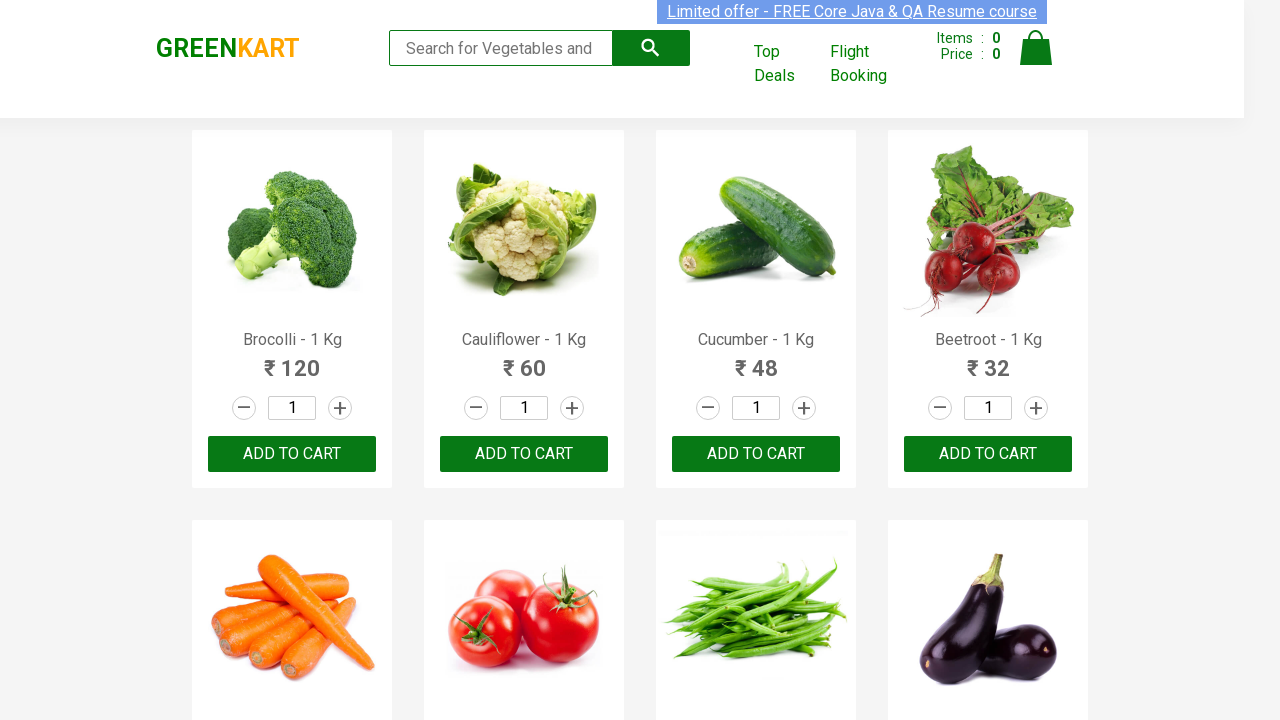

Verified brand text is 'GREENKART'
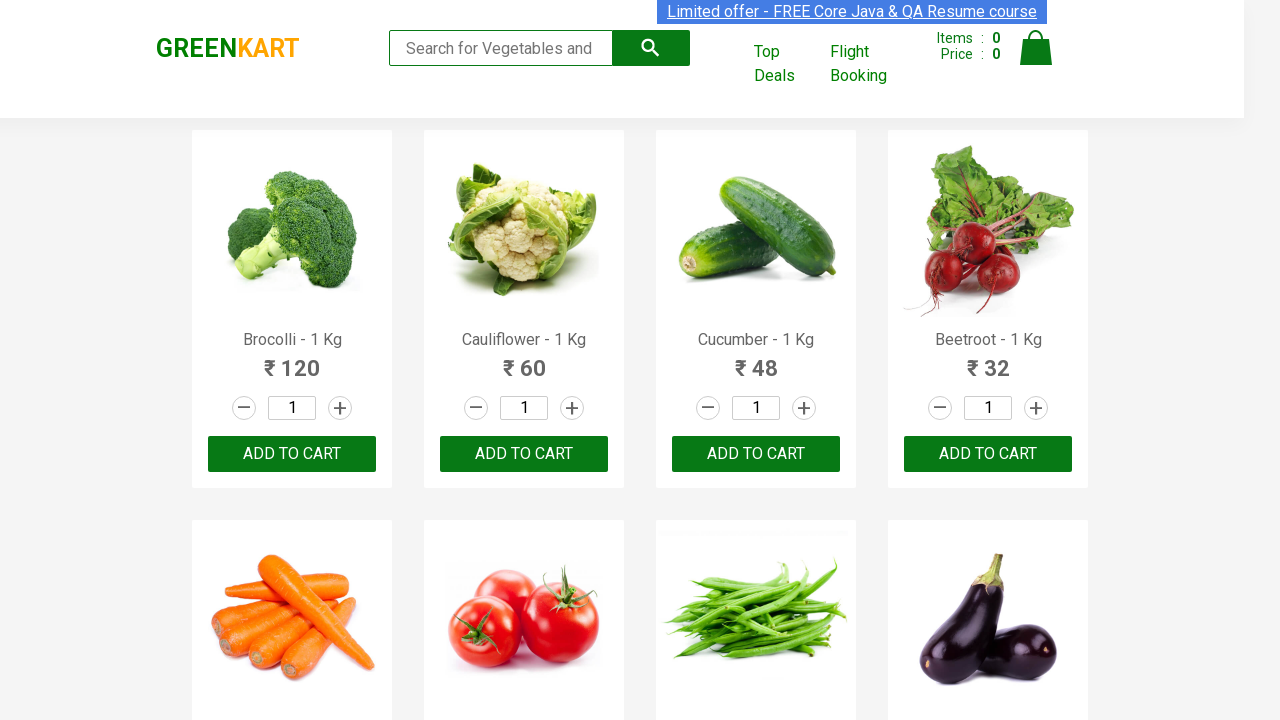

Filled search field with 'CA' to filter products on .search-keyword
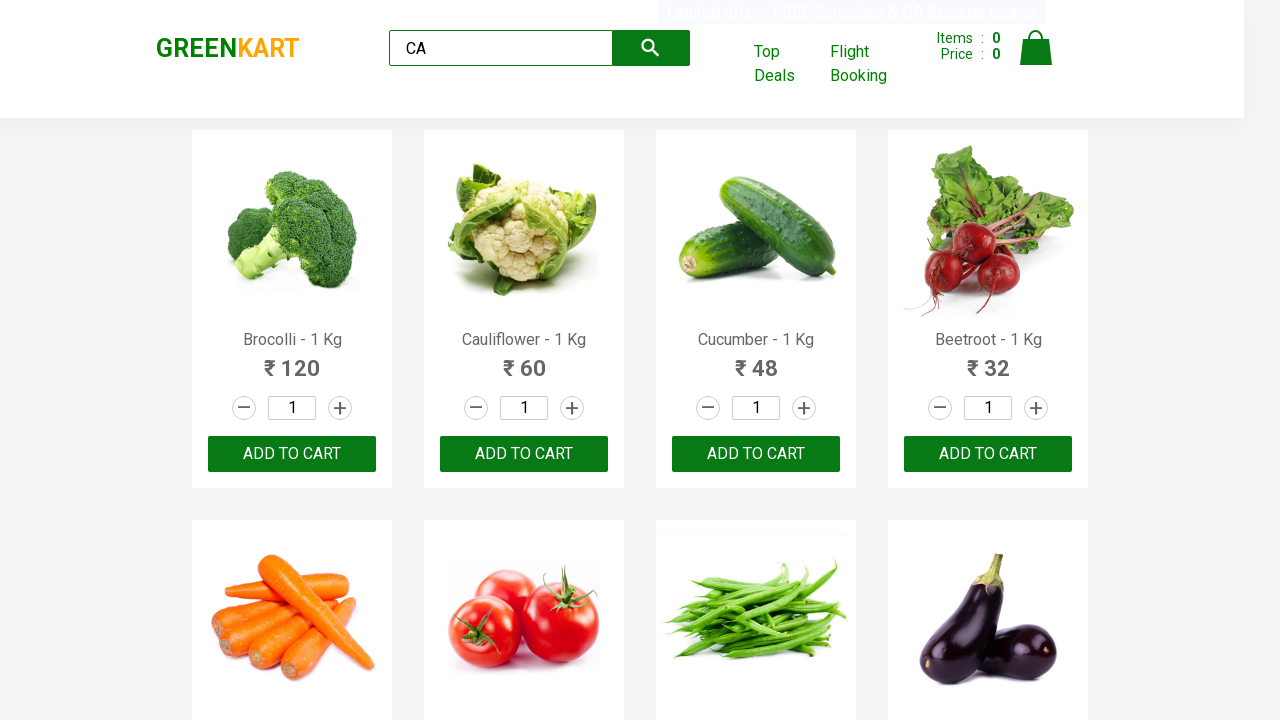

Waited 2 seconds for products to filter
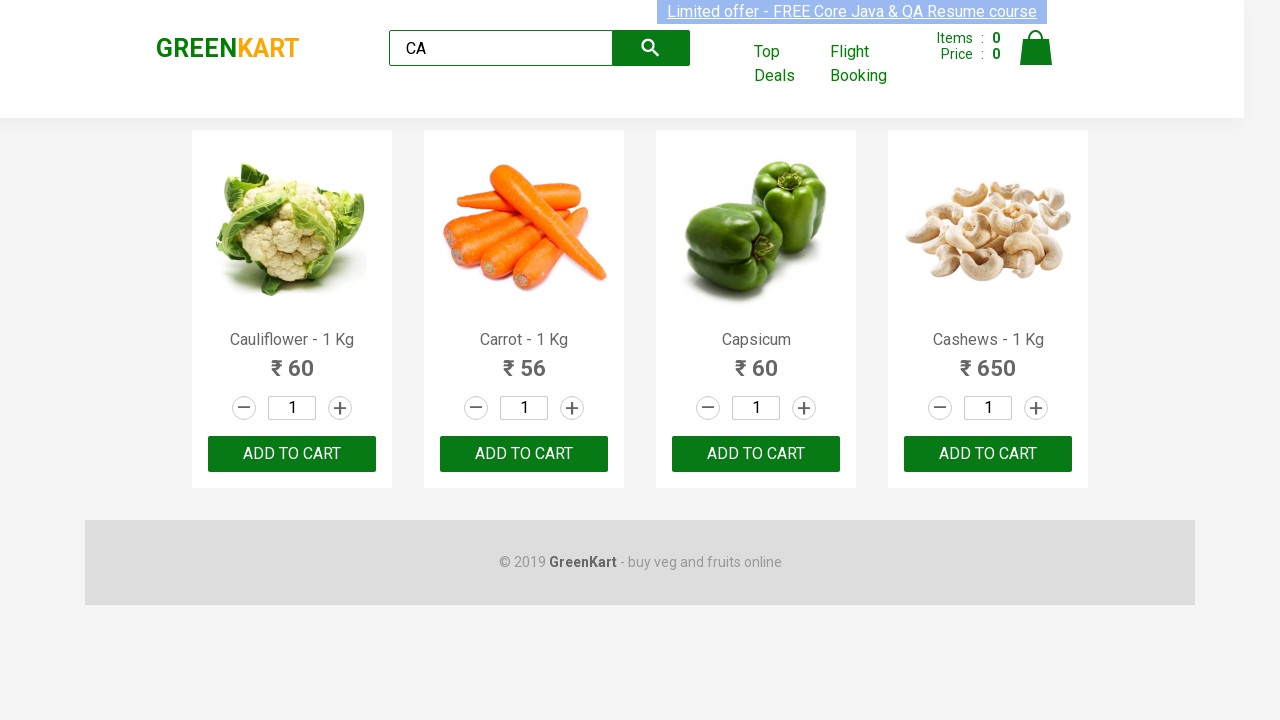

Retrieved all product headers from filtered results
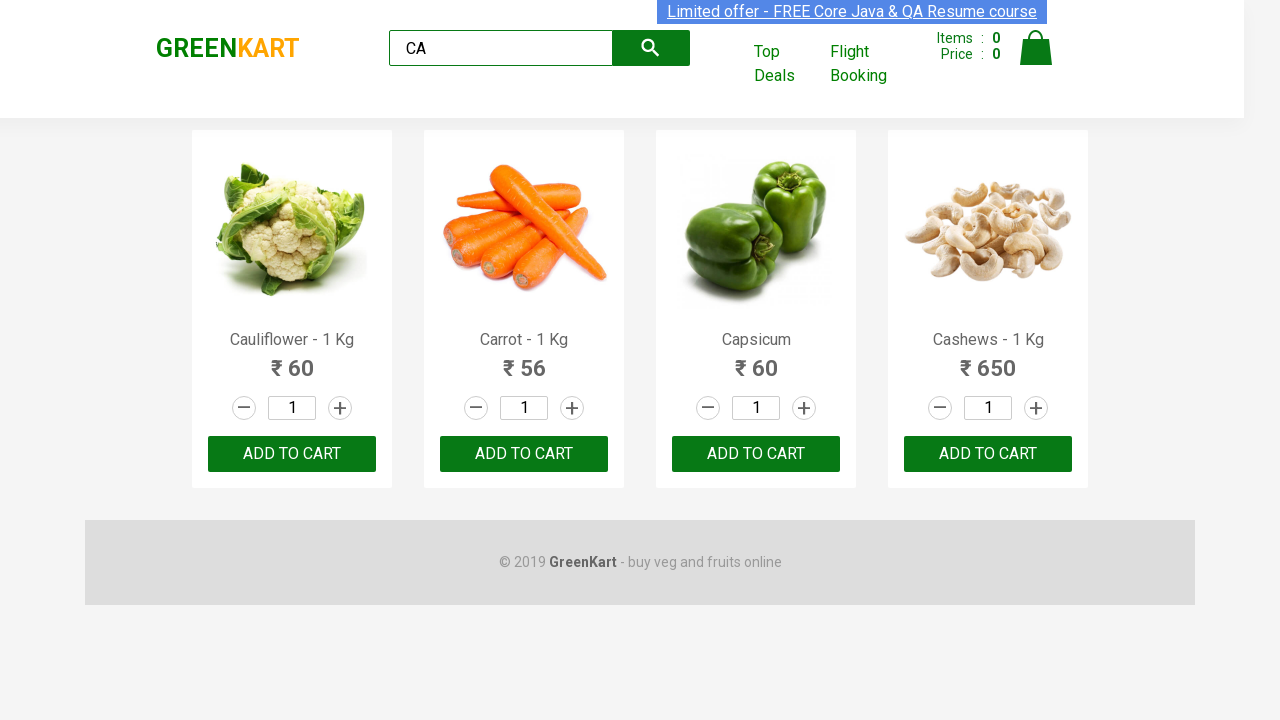

Retrieved text from product header at index 0: 'Cauliflower - 1 Kg'
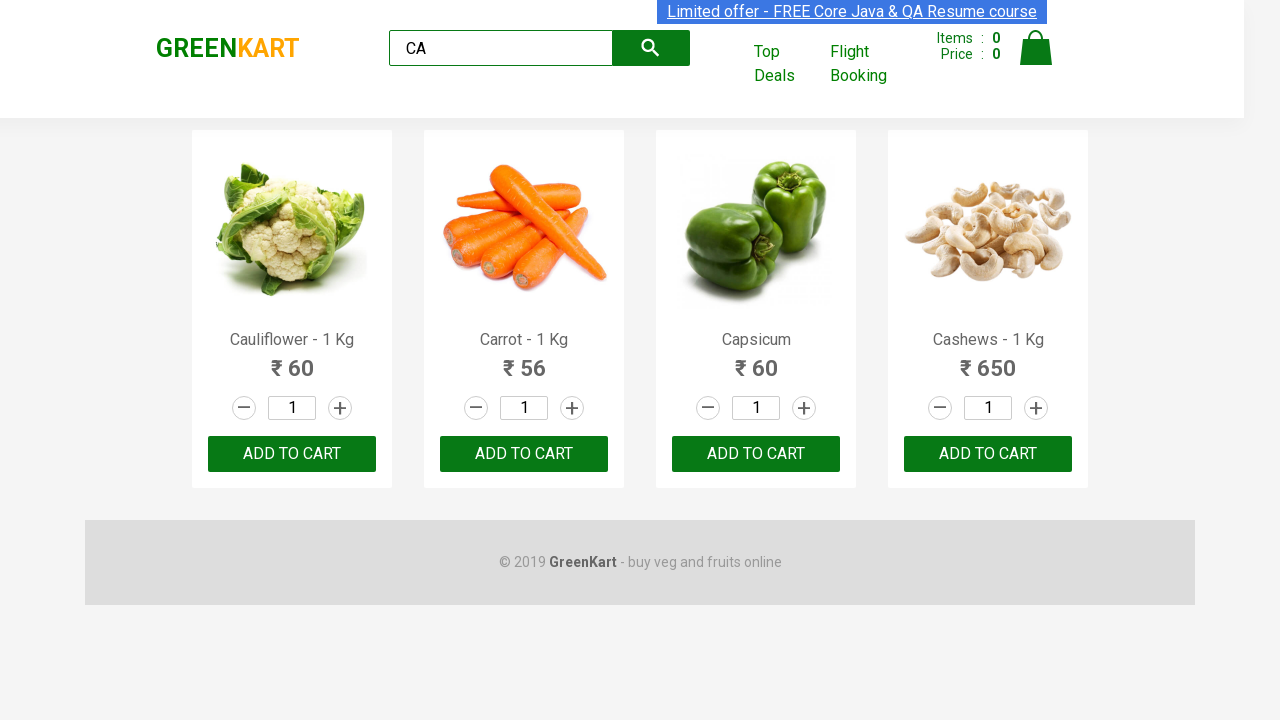

Retrieved text from product header at index 1: 'Carrot - 1 Kg'
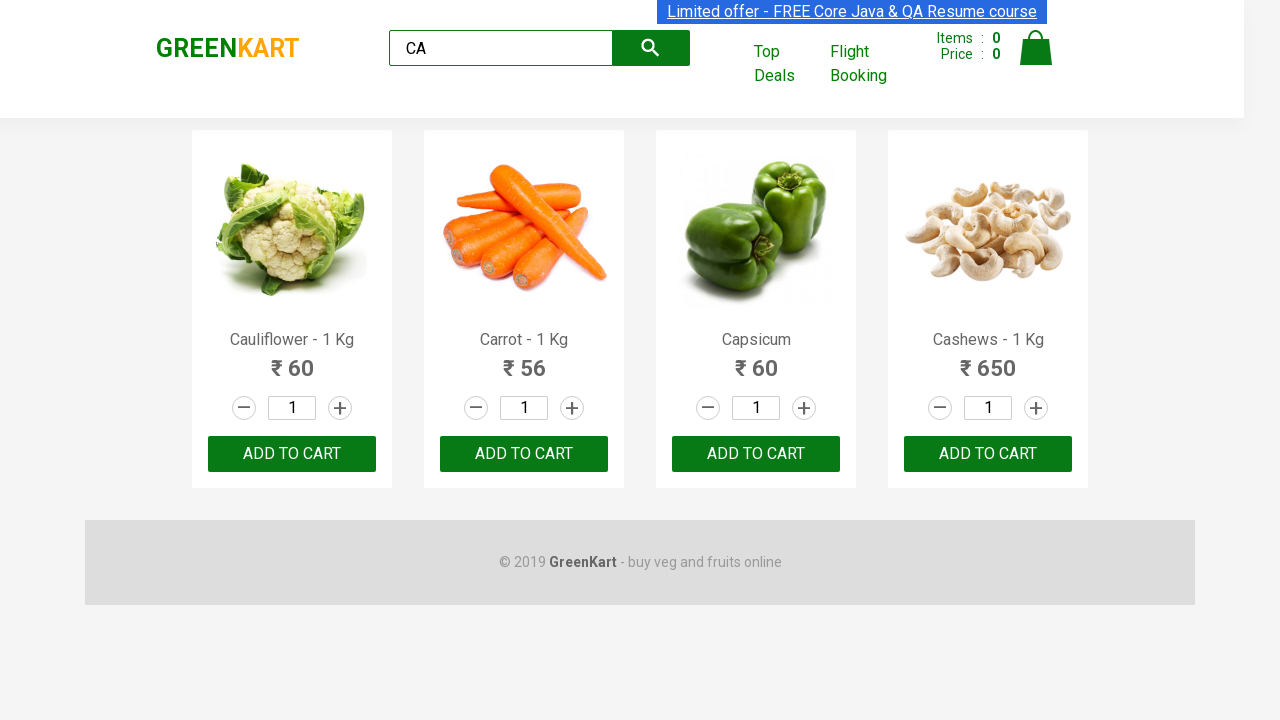

Clicked 'Add to Cart' button for Carrot product at index 1 at (524, 454) on .product-action button >> nth=1
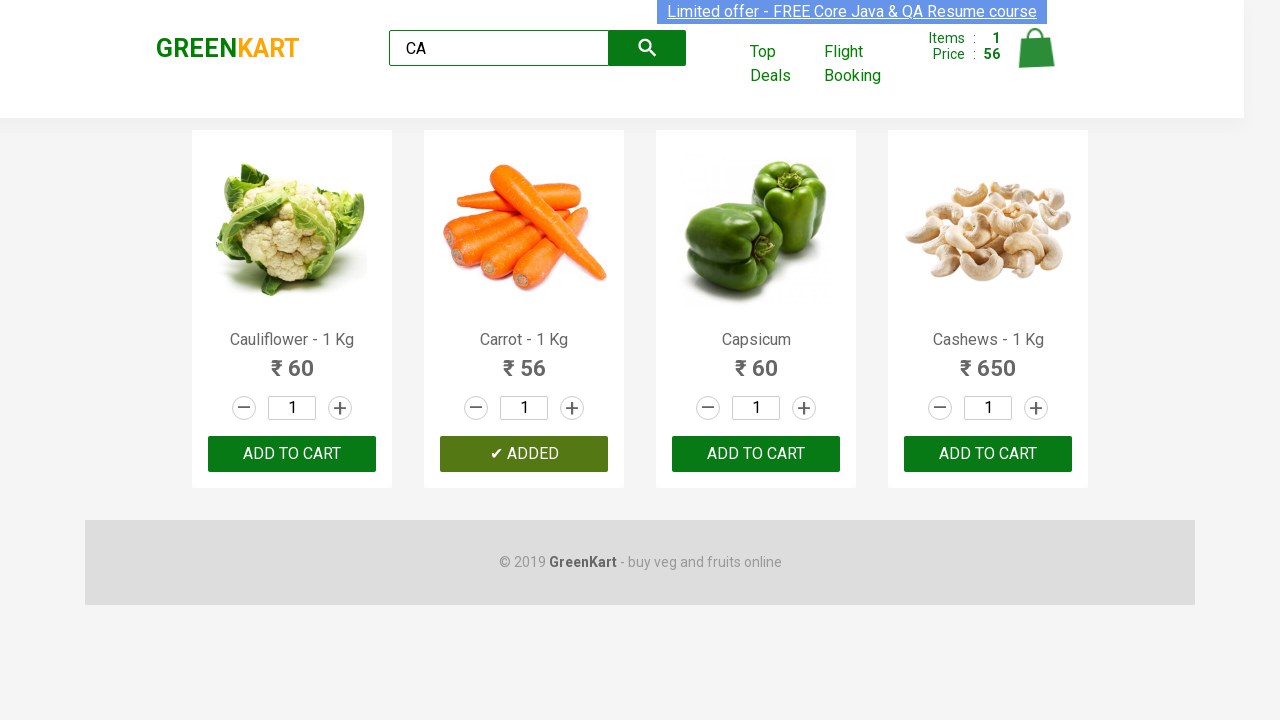

Retrieved text from product header at index 2: 'Capsicum'
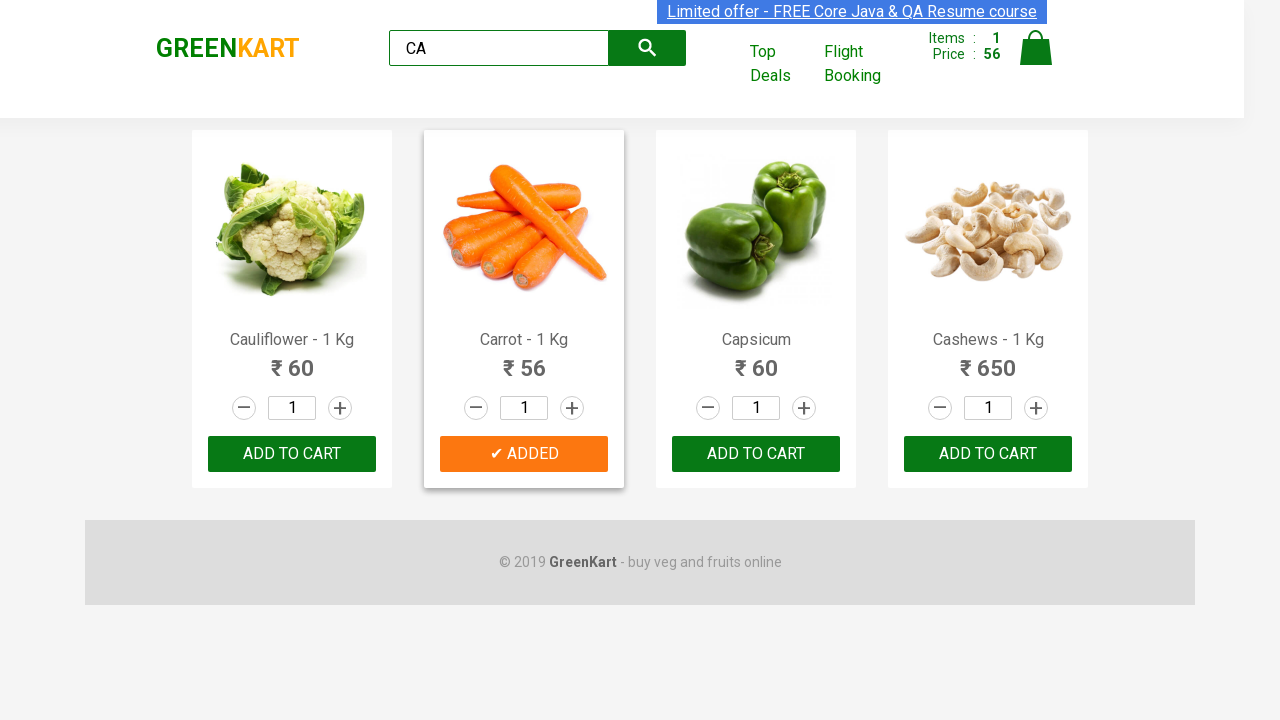

Retrieved text from product header at index 3: 'Cashews - 1 Kg'
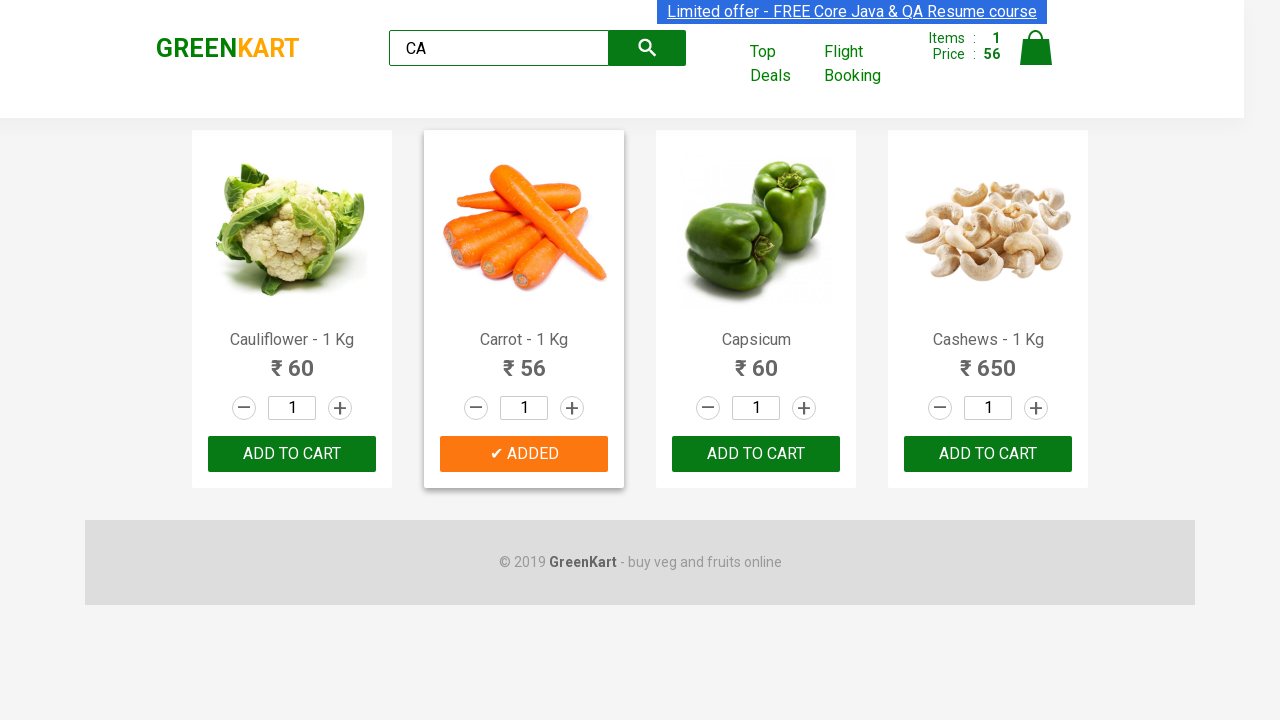

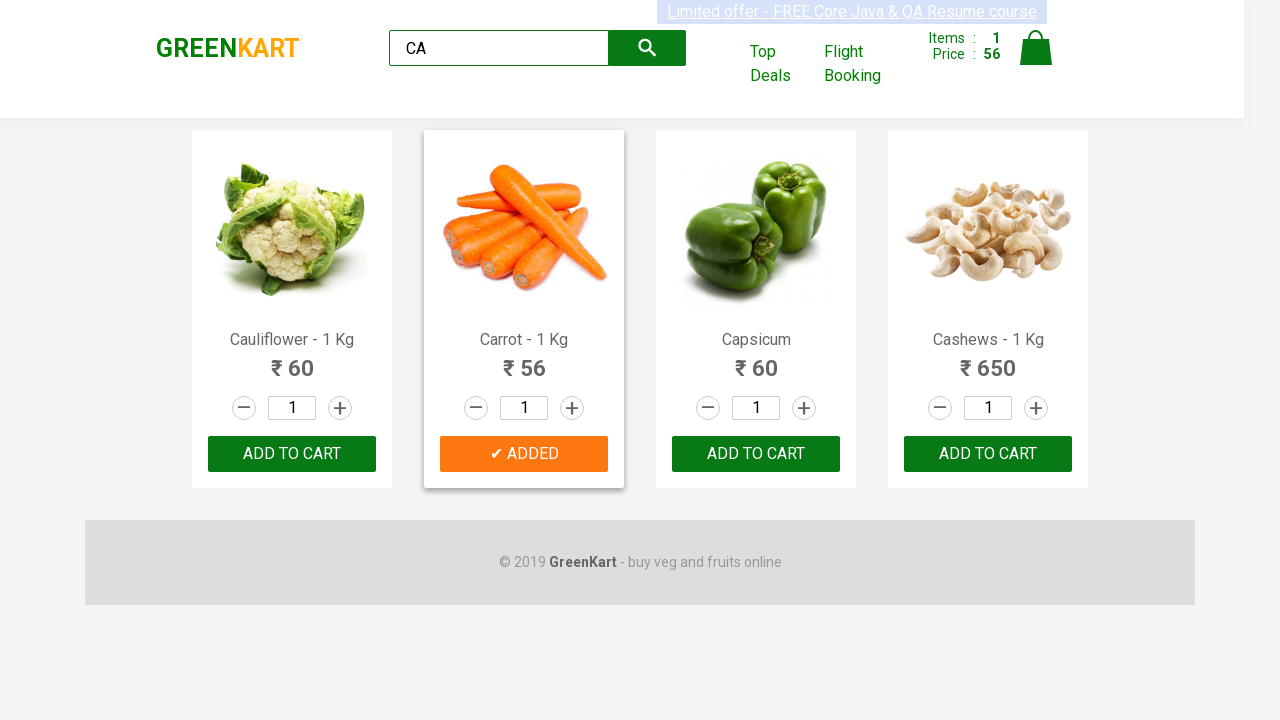